Tests calendar booking by opening a new calendar page and clicking on available date slots.

Starting URL: https://codenboxautomationlab.com/practice/

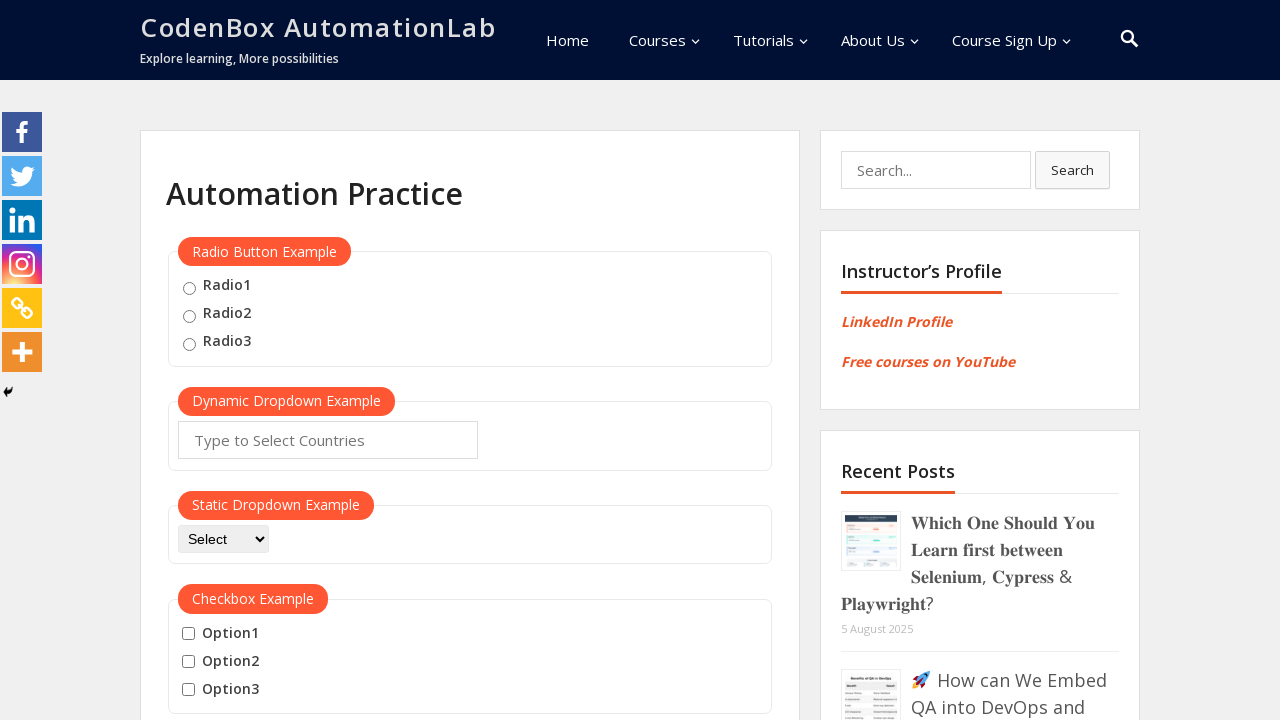

Clicked on Booking Calendar link to open new page at (235, 360) on text=Booking Calendar
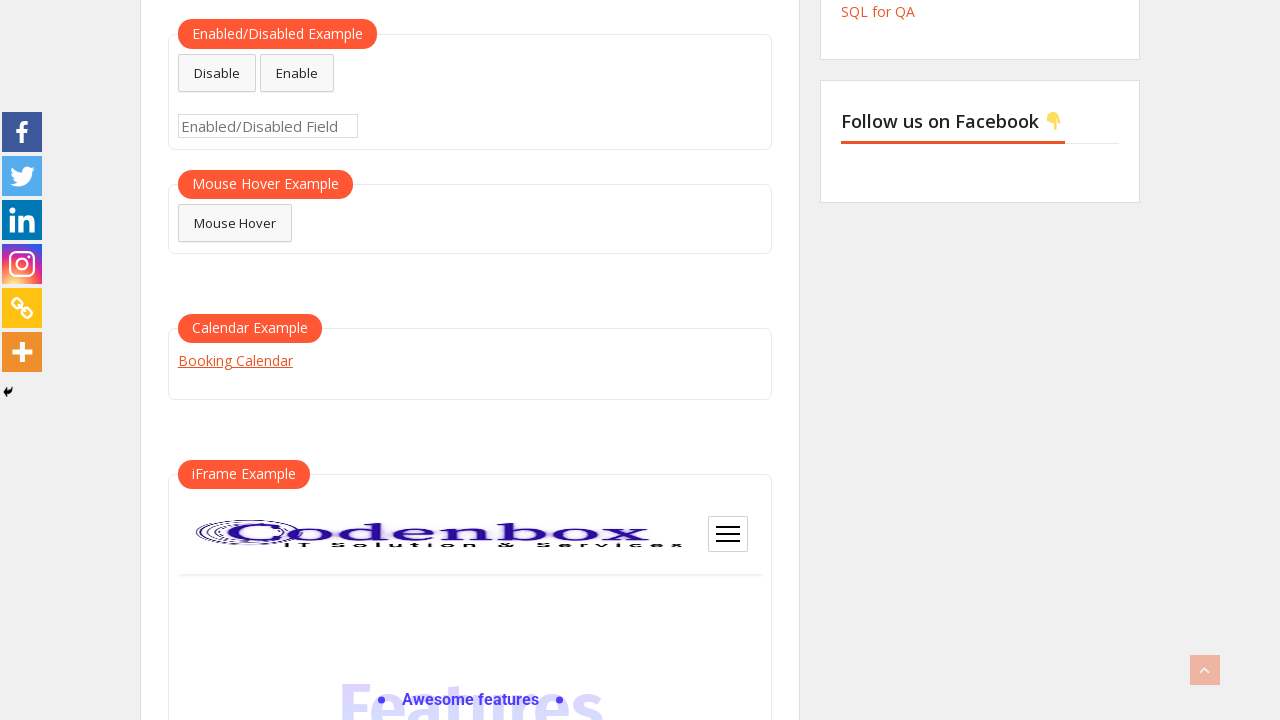

New calendar page loaded and ready
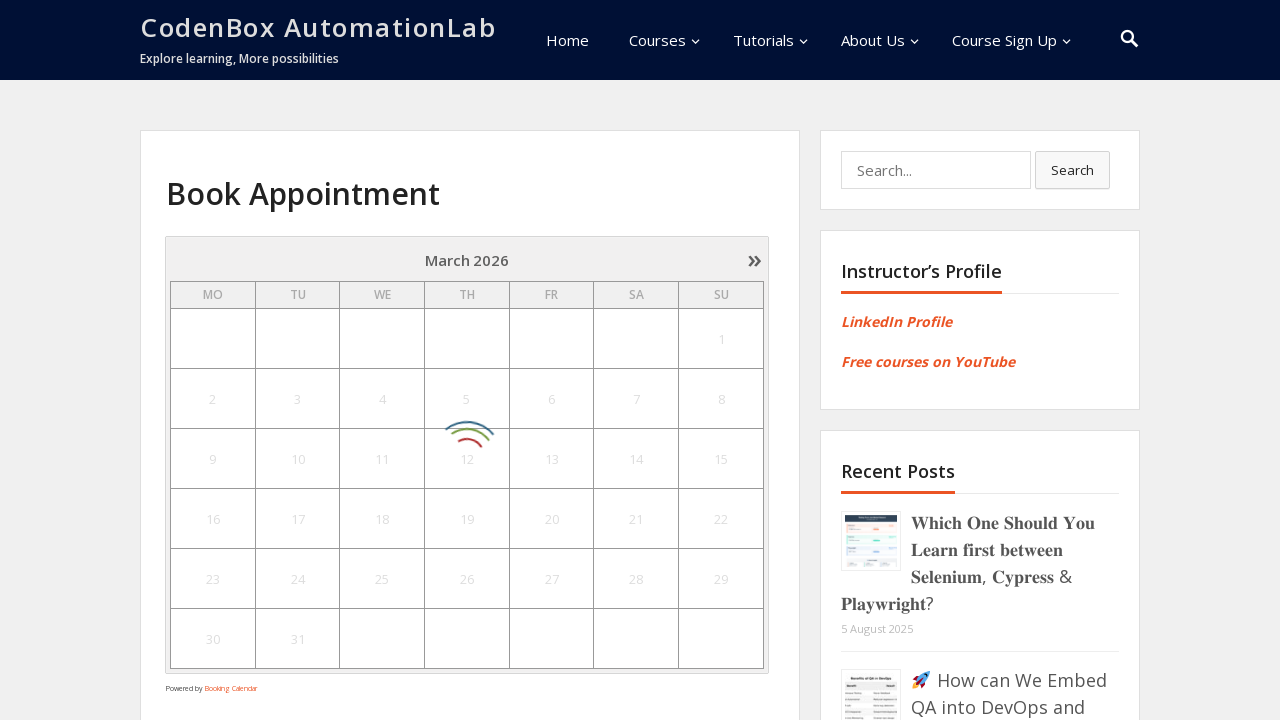

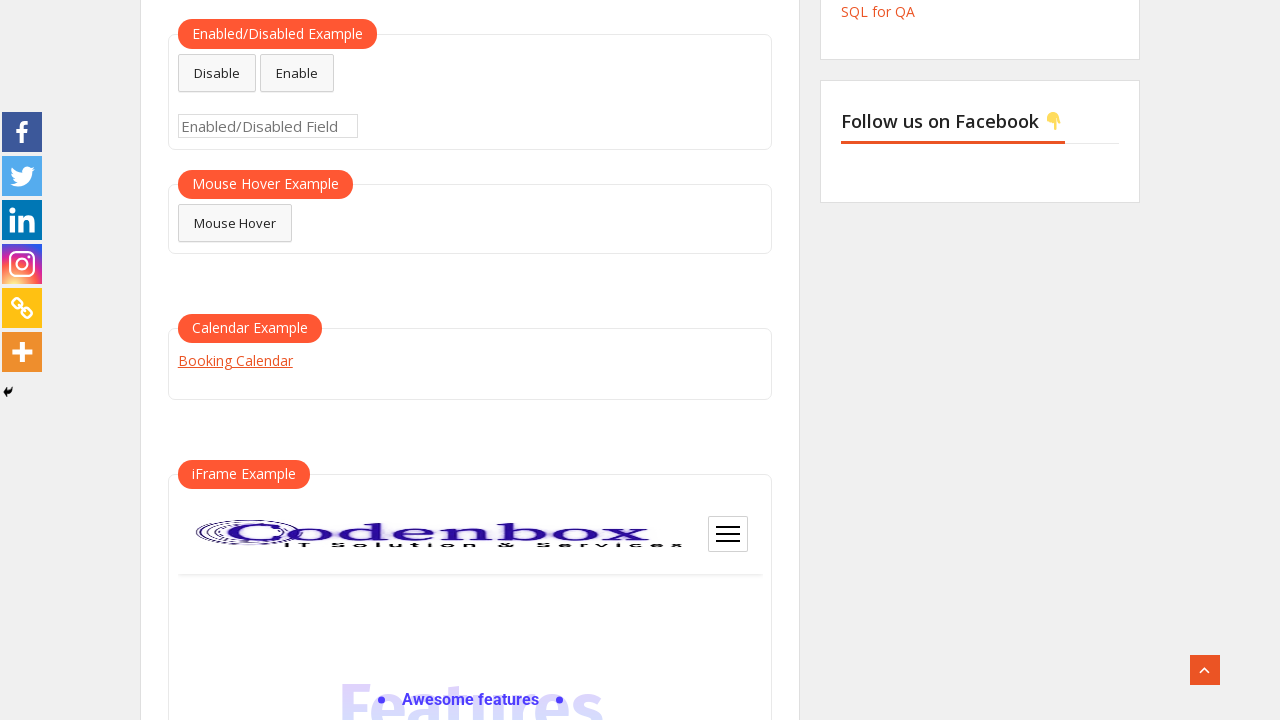